Tests filtering to display only active (non-completed) items

Starting URL: https://demo.playwright.dev/todomvc

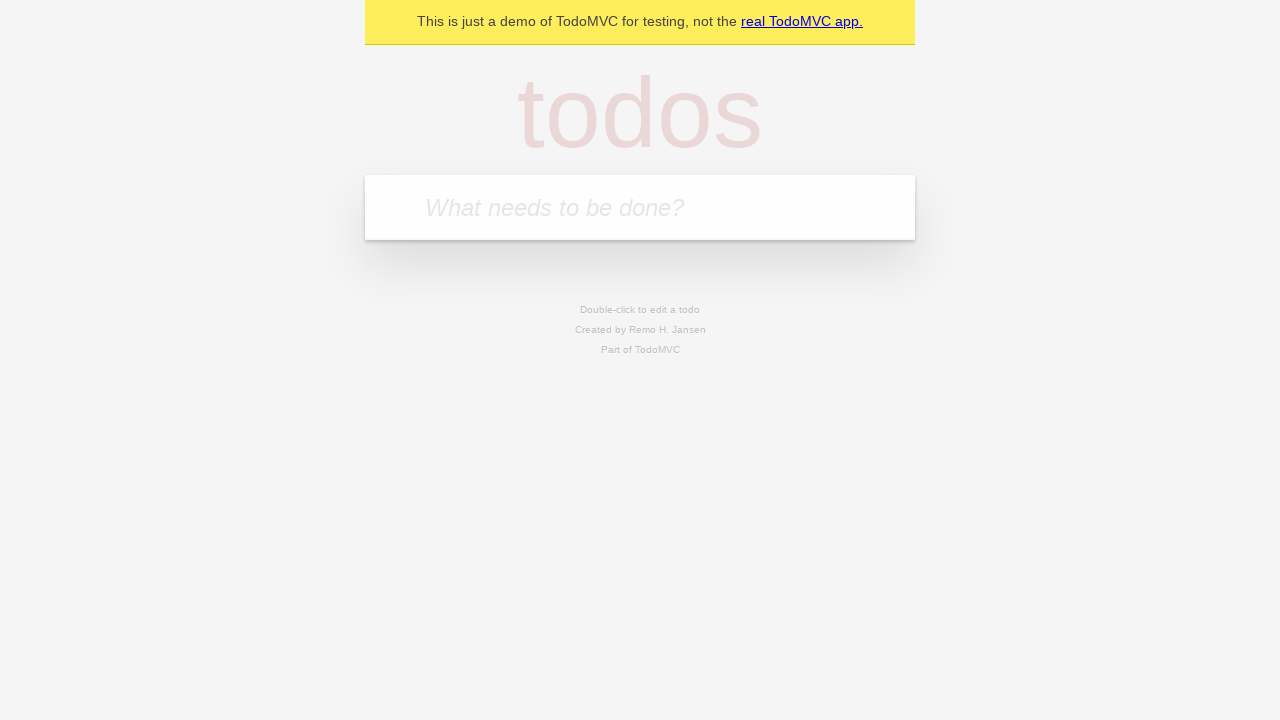

Filled todo input with 'buy some cheese' on internal:attr=[placeholder="What needs to be done?"i]
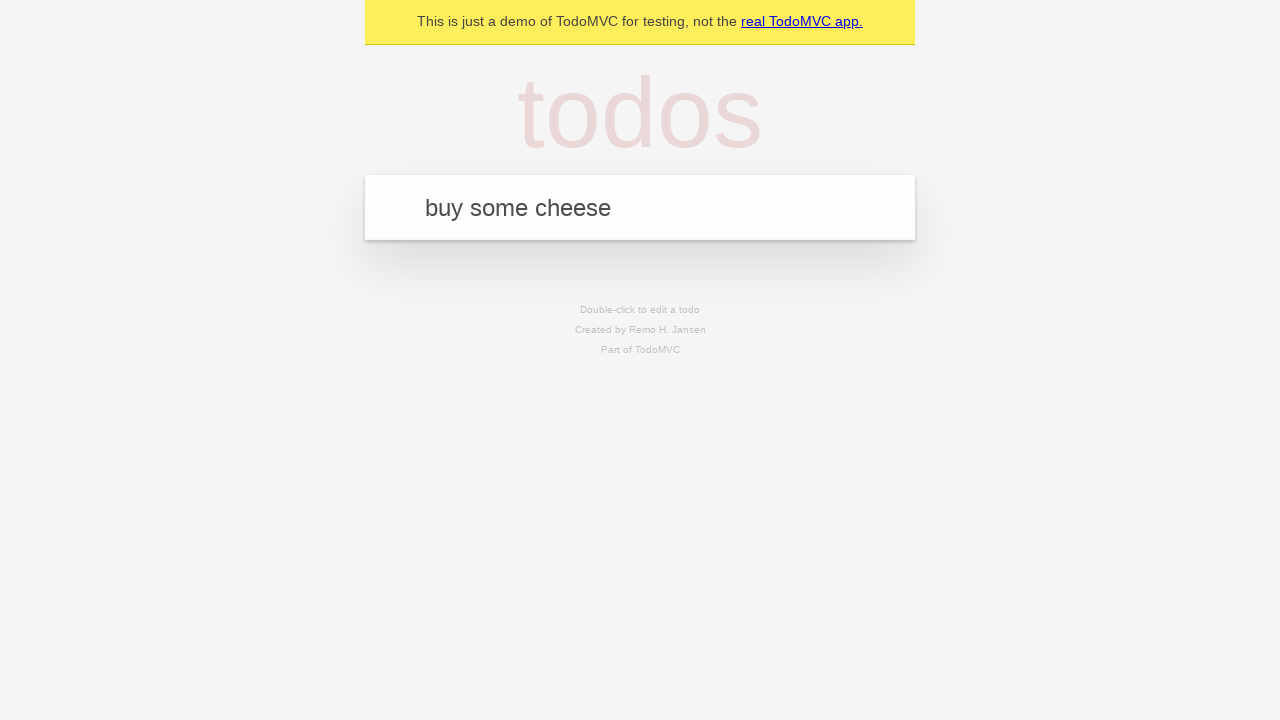

Pressed Enter to create first todo on internal:attr=[placeholder="What needs to be done?"i]
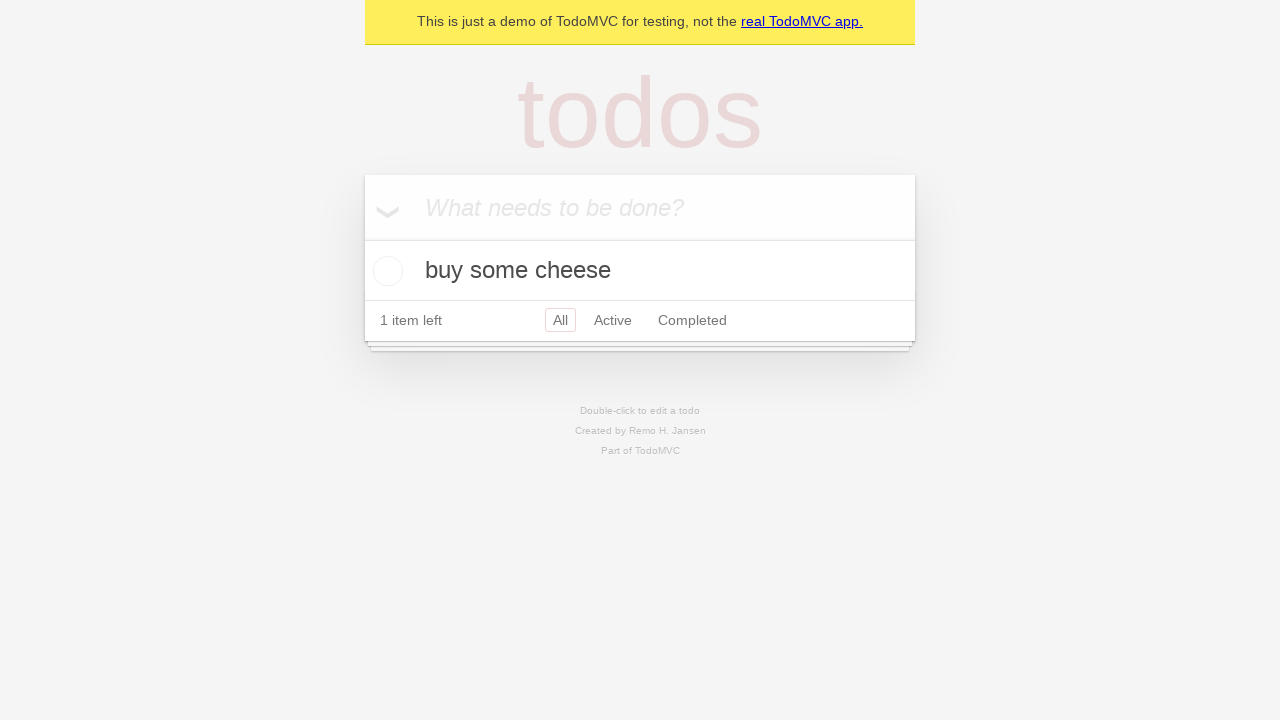

Filled todo input with 'feed the cat' on internal:attr=[placeholder="What needs to be done?"i]
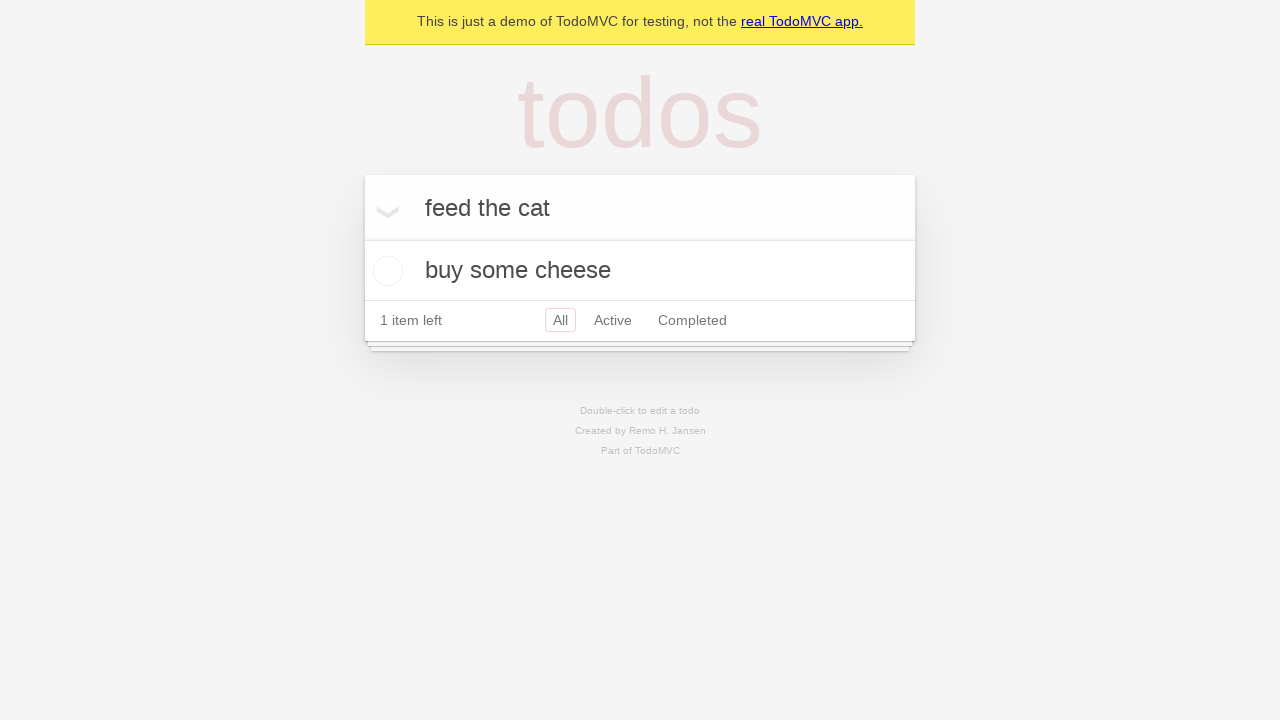

Pressed Enter to create second todo on internal:attr=[placeholder="What needs to be done?"i]
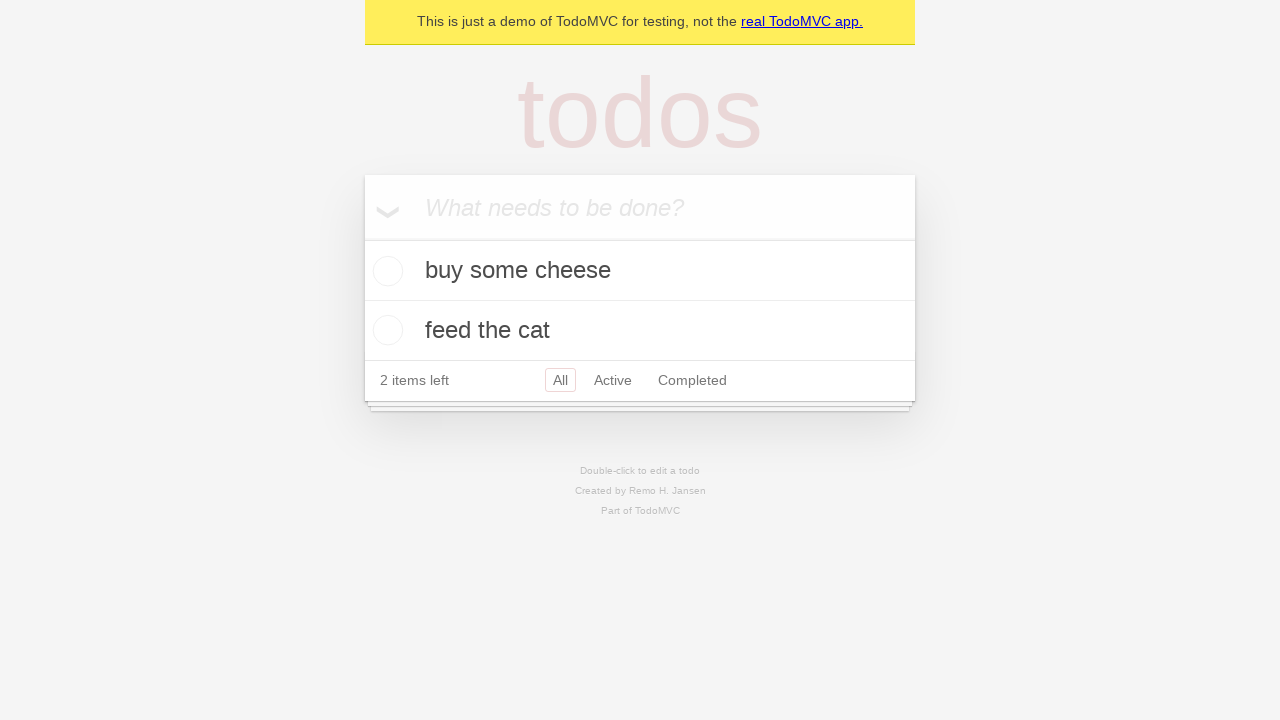

Filled todo input with 'book a doctors appointment' on internal:attr=[placeholder="What needs to be done?"i]
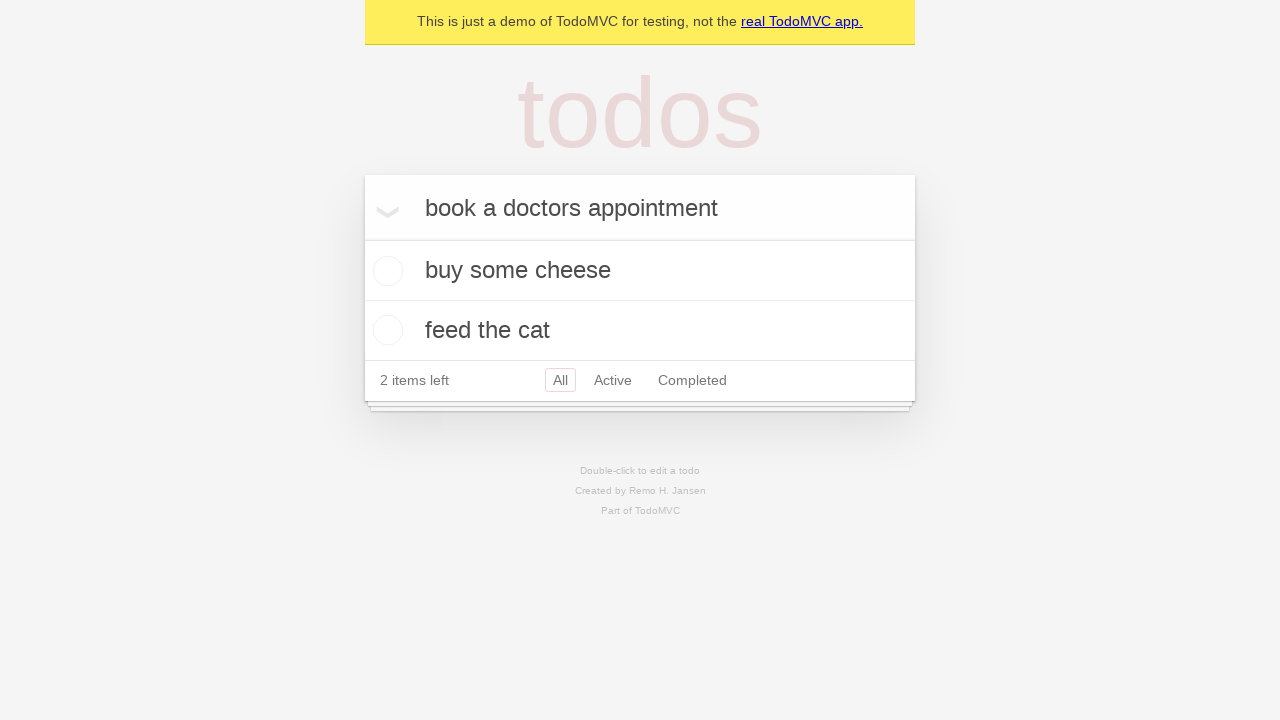

Pressed Enter to create third todo on internal:attr=[placeholder="What needs to be done?"i]
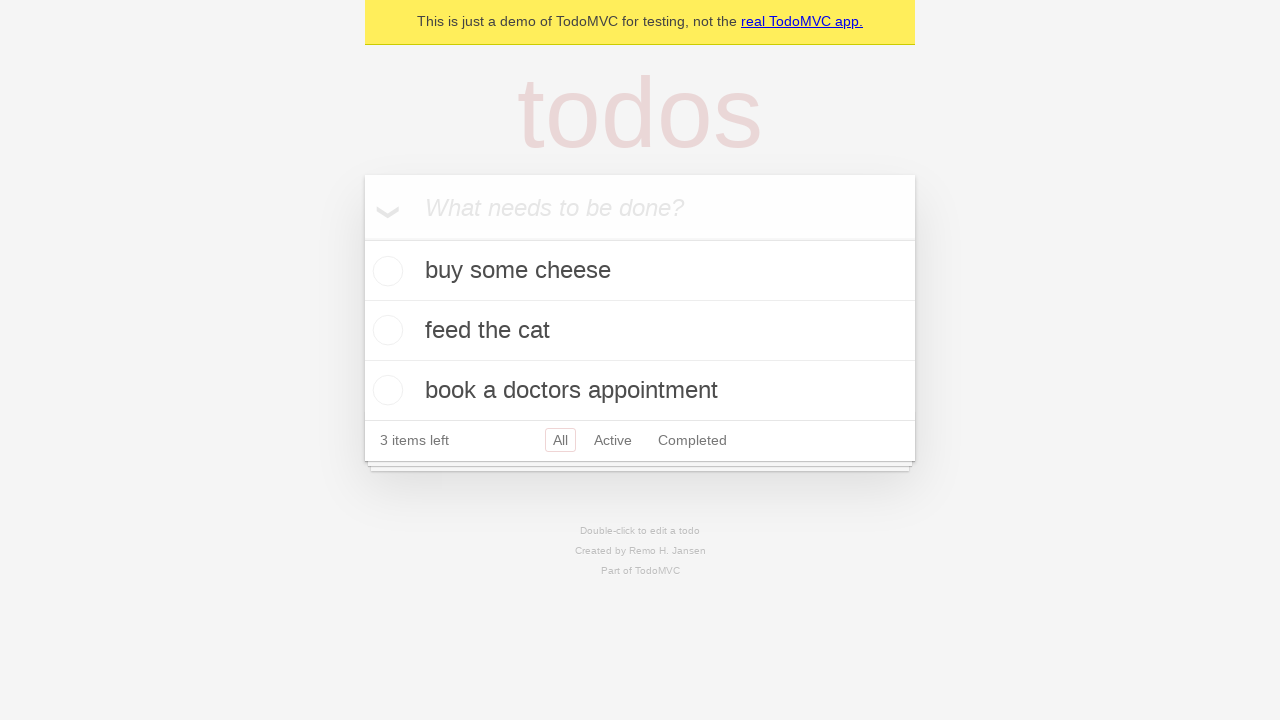

Checked the second todo item to mark it as completed at (385, 330) on internal:testid=[data-testid="todo-item"s] >> nth=1 >> internal:role=checkbox
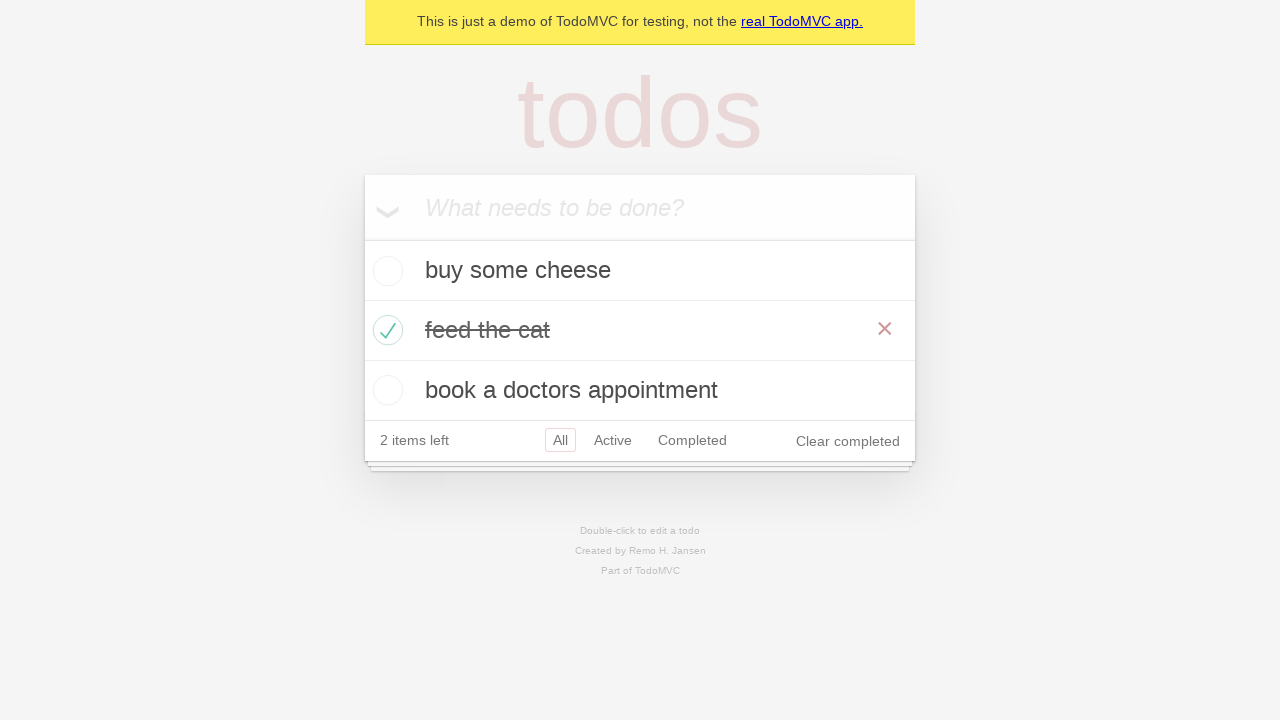

Clicked Active filter to display only non-completed items at (613, 440) on internal:role=link[name="Active"i]
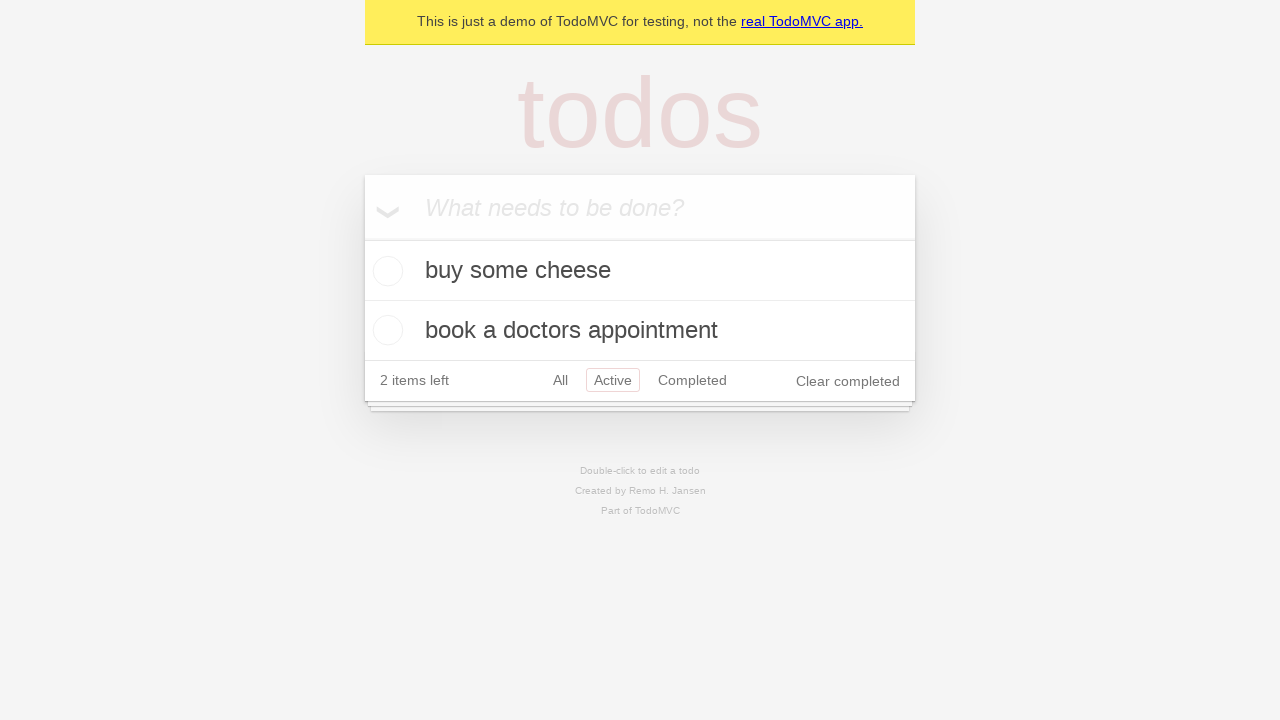

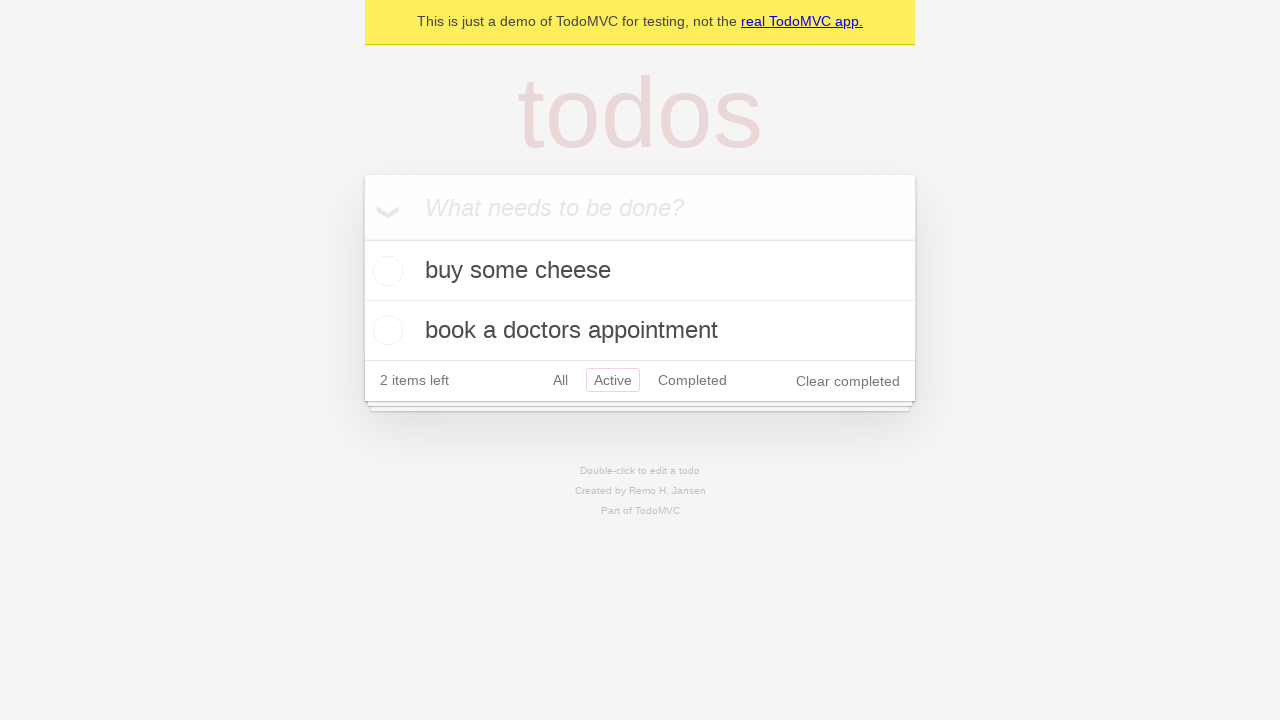